Tests that all button size variants (xs, sm, md, lg, xl) can be created and rendered correctly.

Starting URL: https://main.power-components.pages.dev

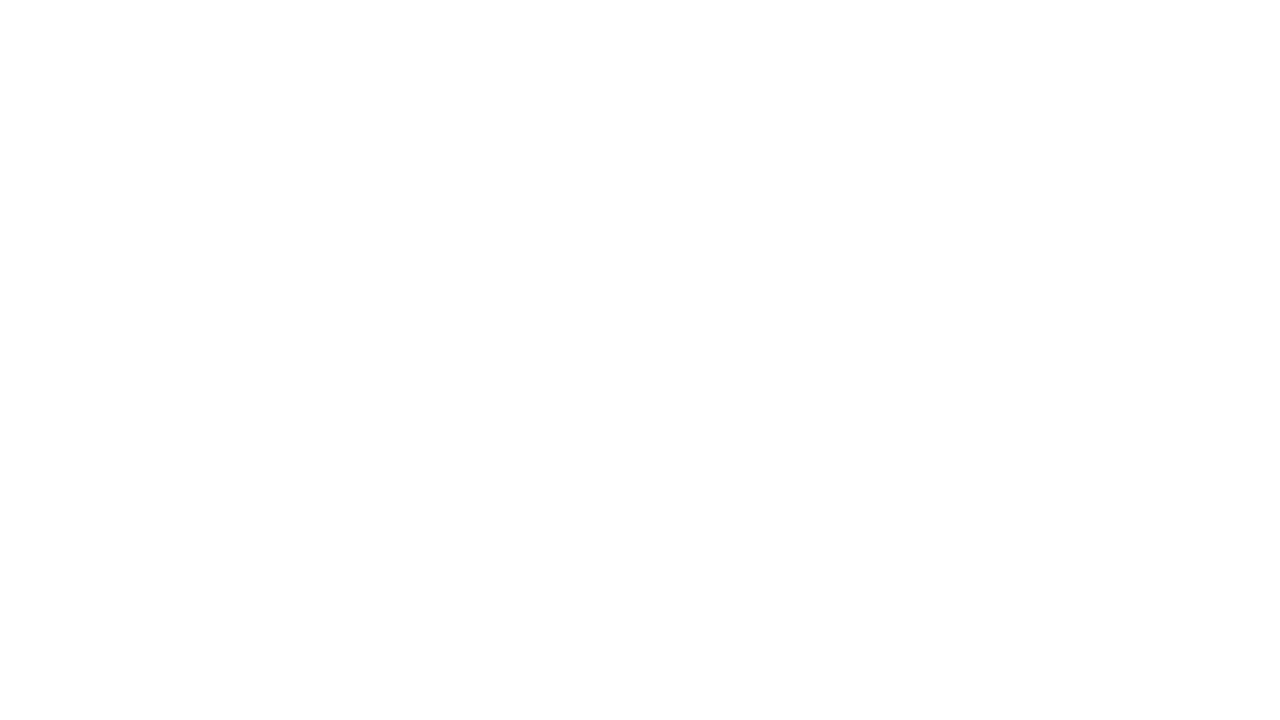

Waited for page to fully load (networkidle)
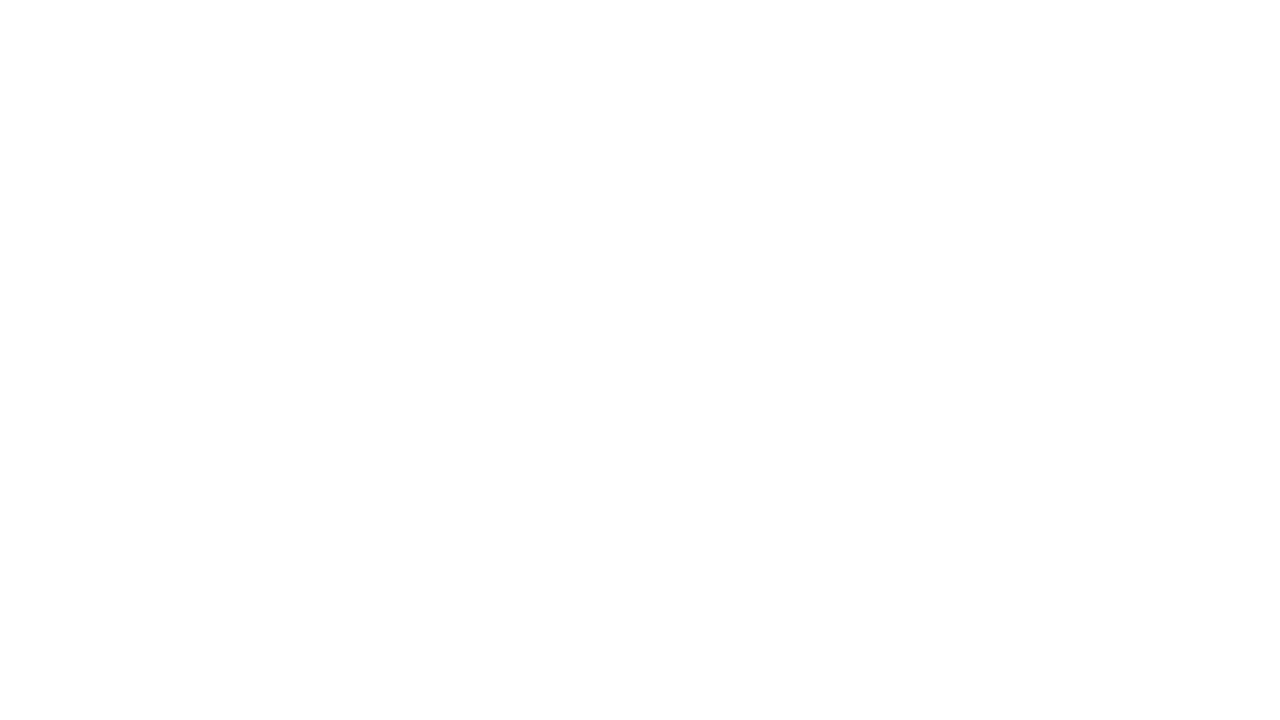

Created button with size variant 'xs'
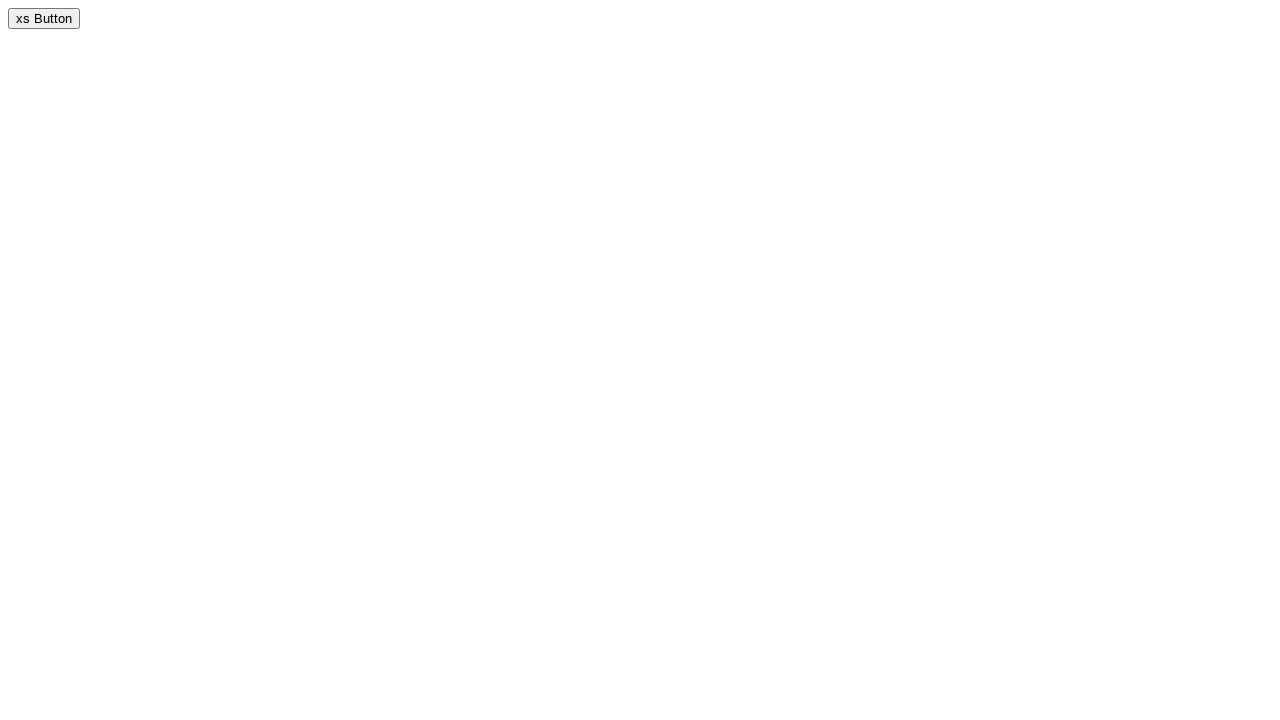

Verified button with size 'xs' is visible
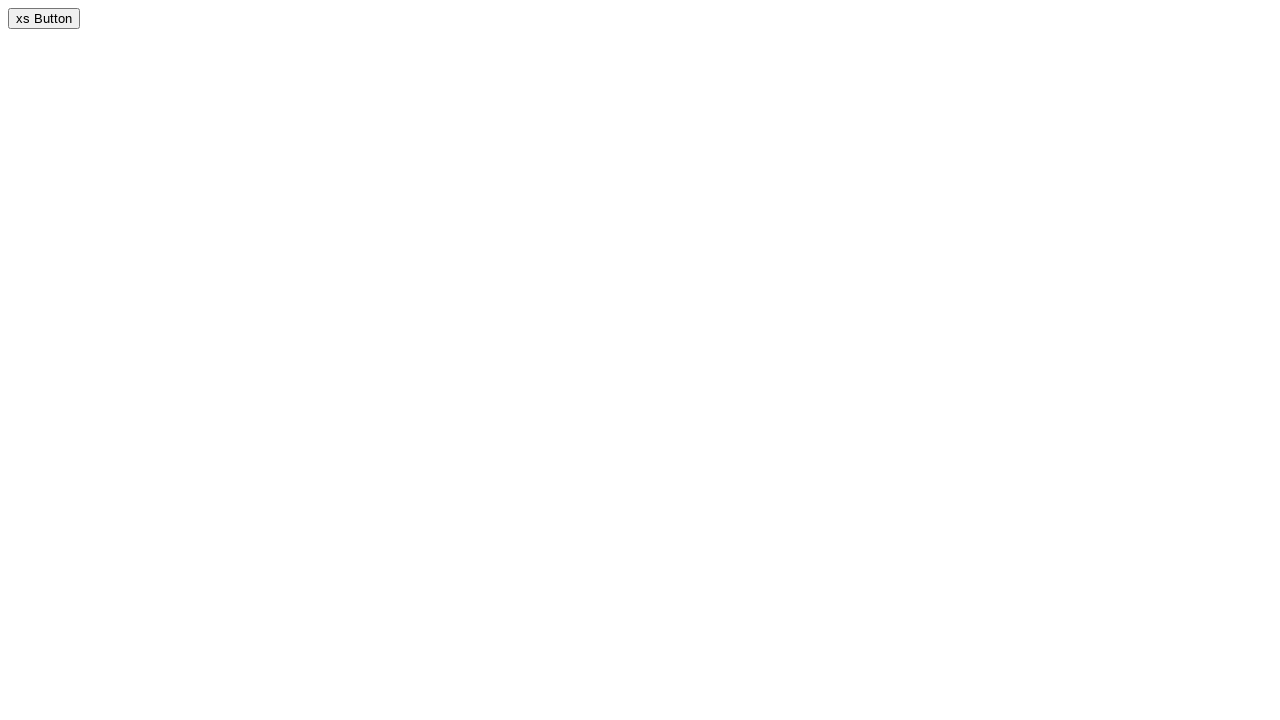

Cleaned up button with size 'xs'
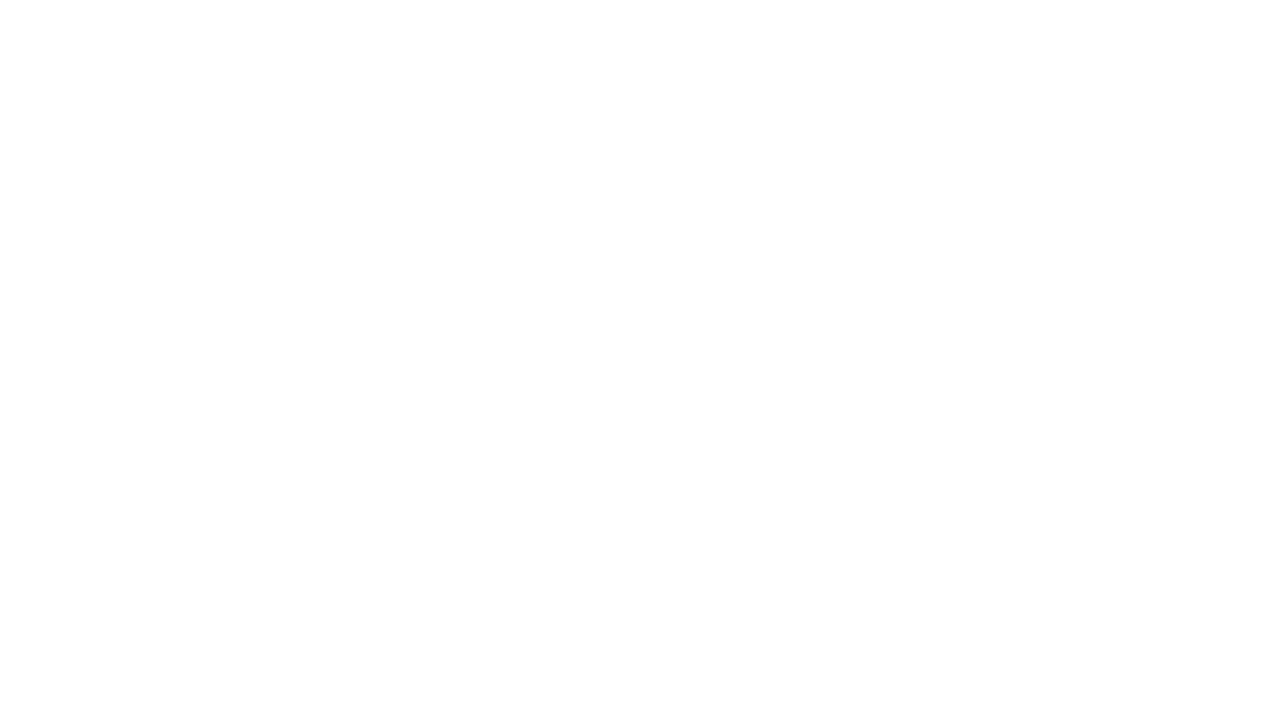

Created button with size variant 'sm'
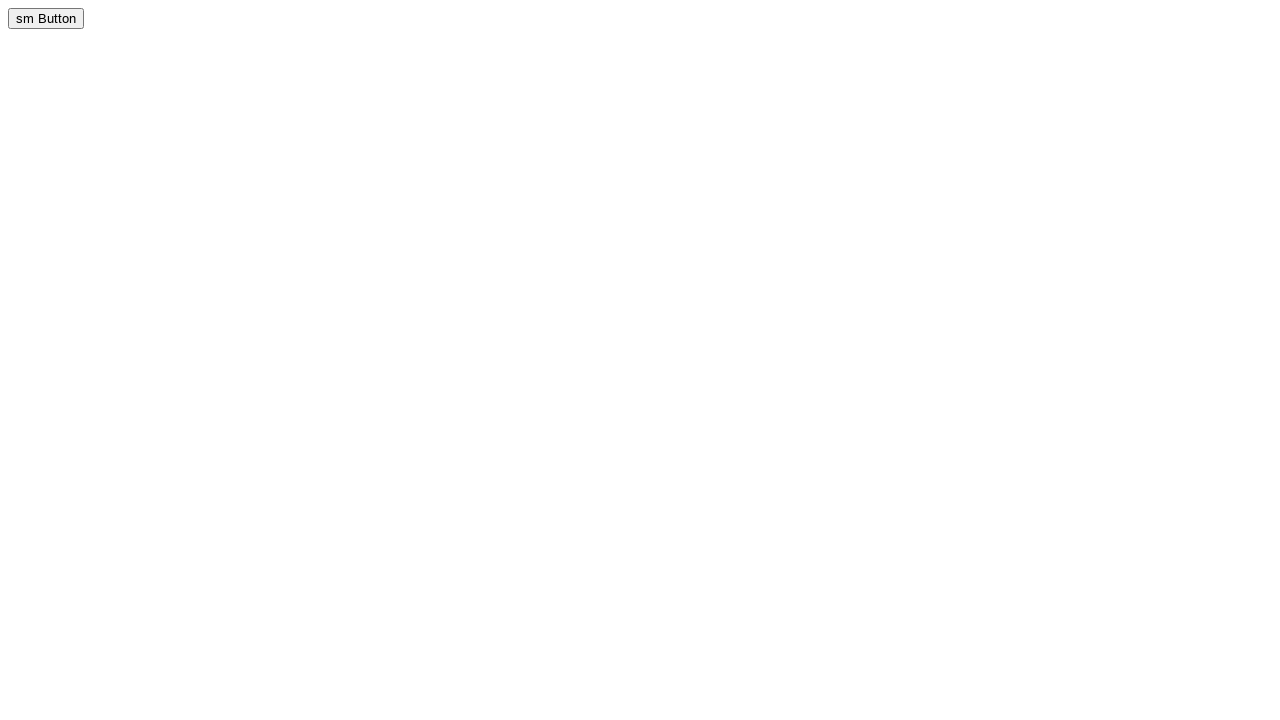

Verified button with size 'sm' is visible
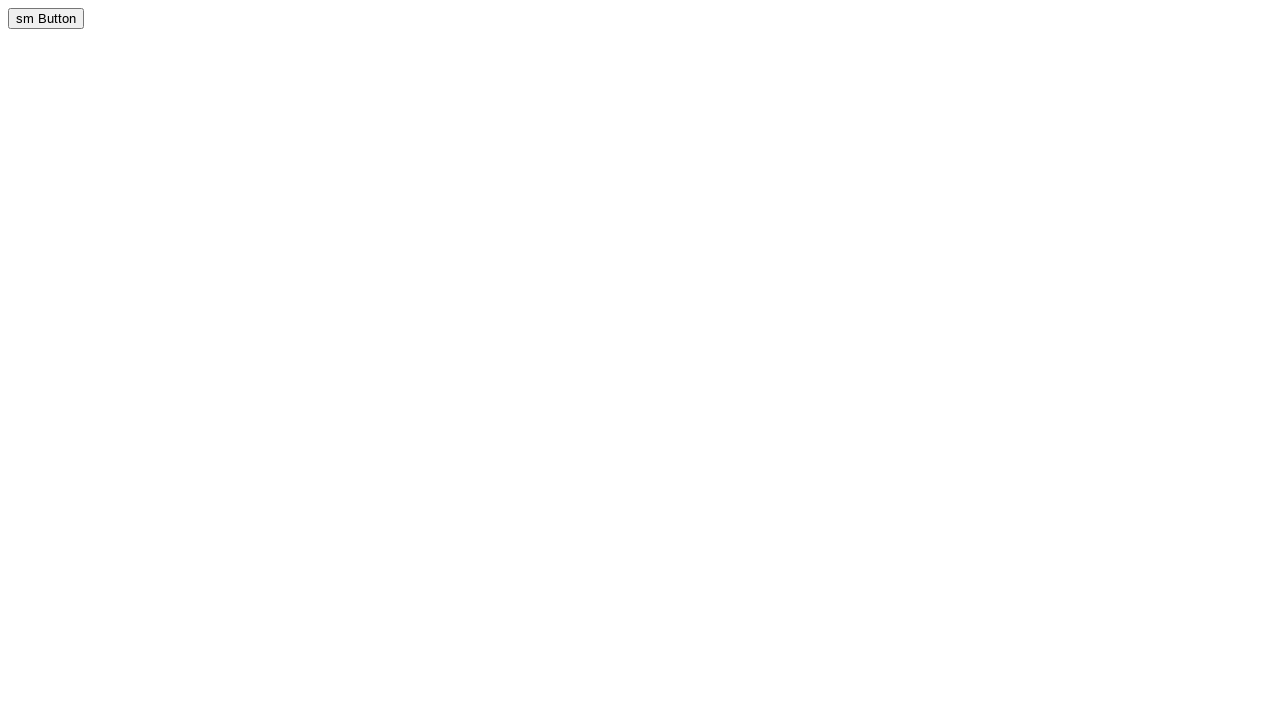

Cleaned up button with size 'sm'
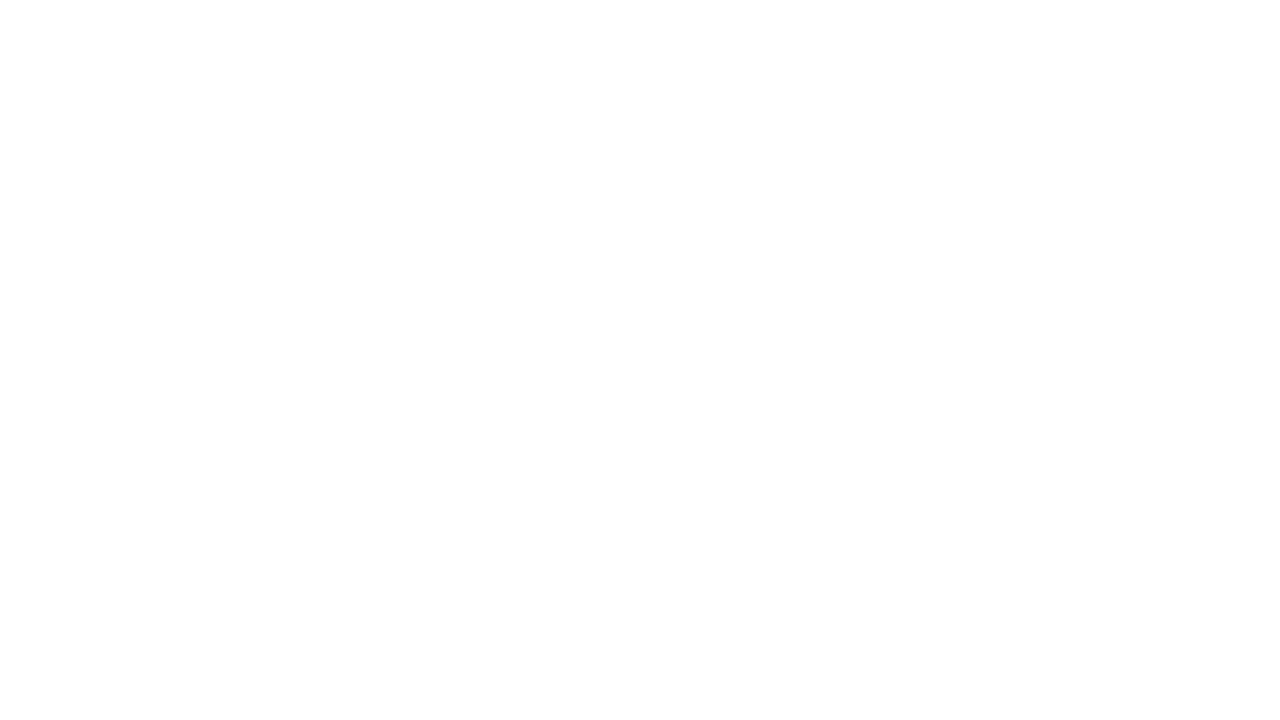

Created button with size variant 'md'
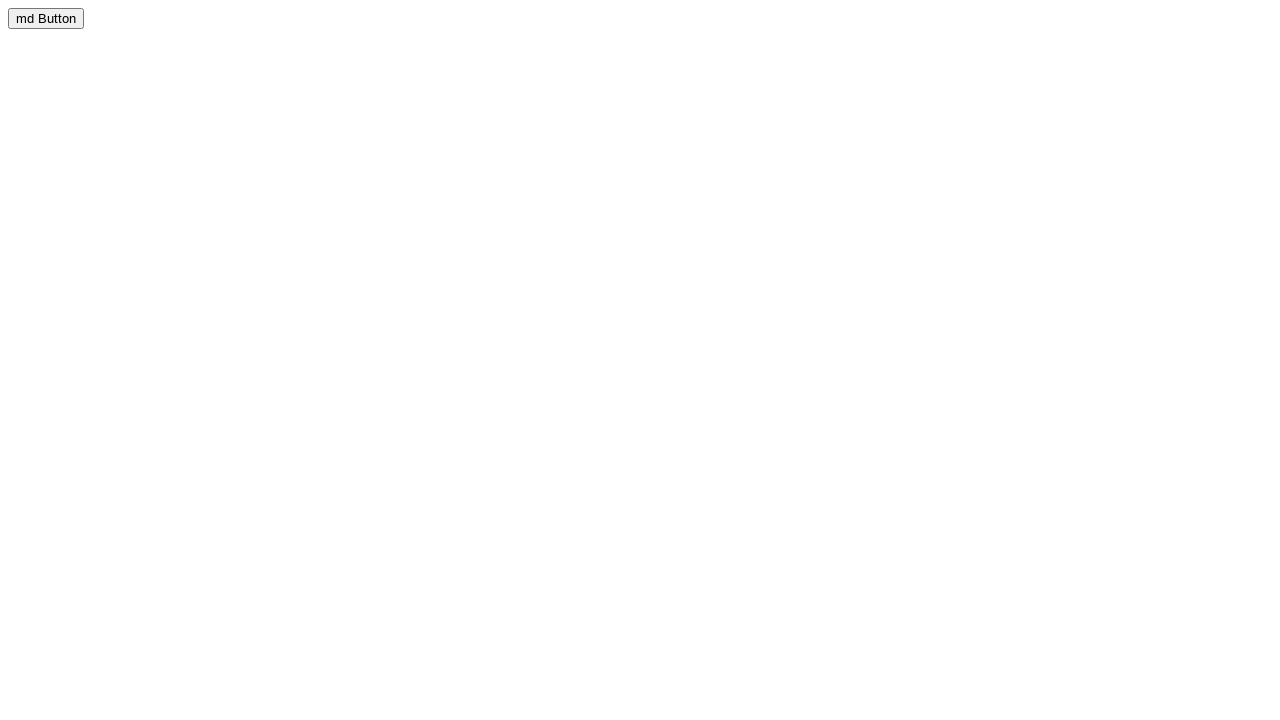

Verified button with size 'md' is visible
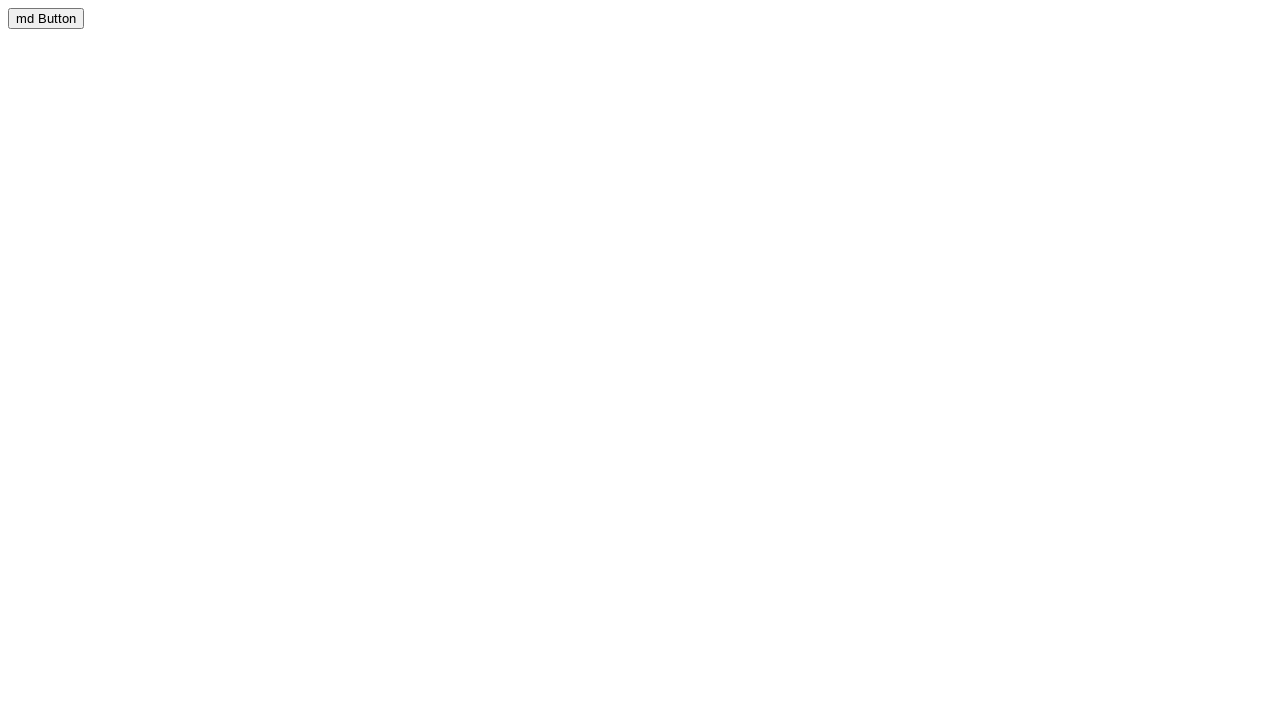

Cleaned up button with size 'md'
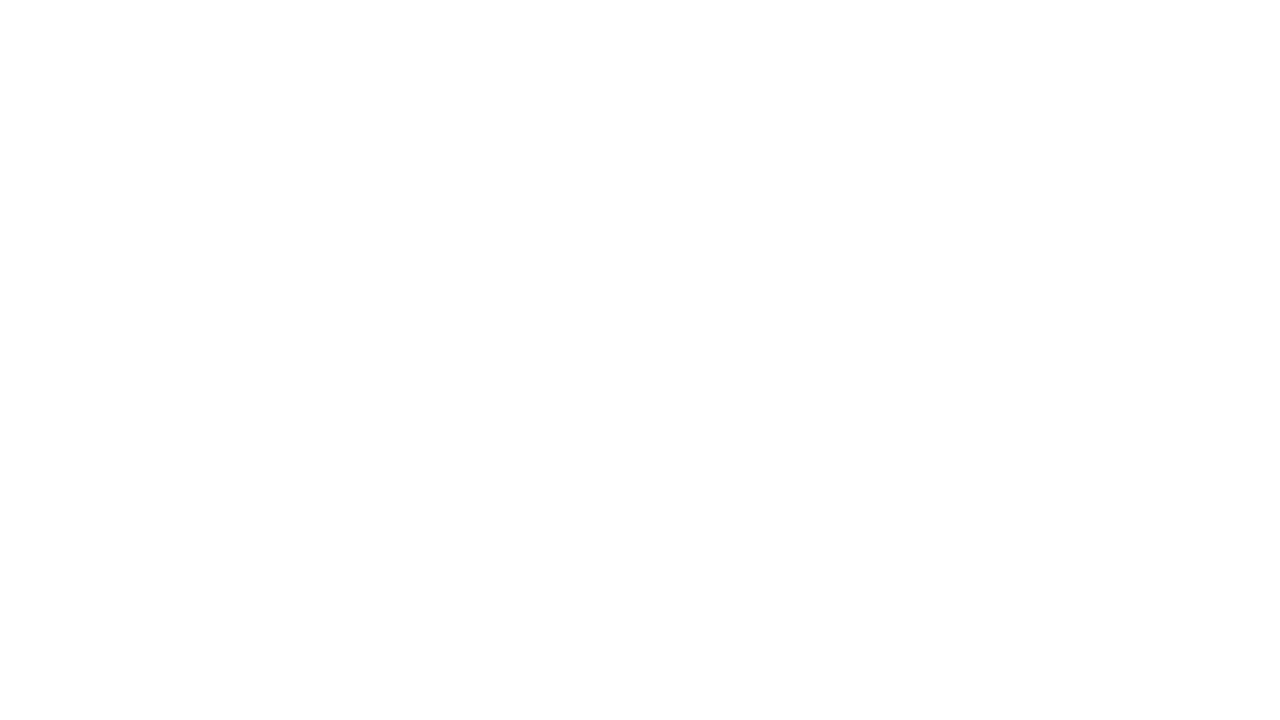

Created button with size variant 'lg'
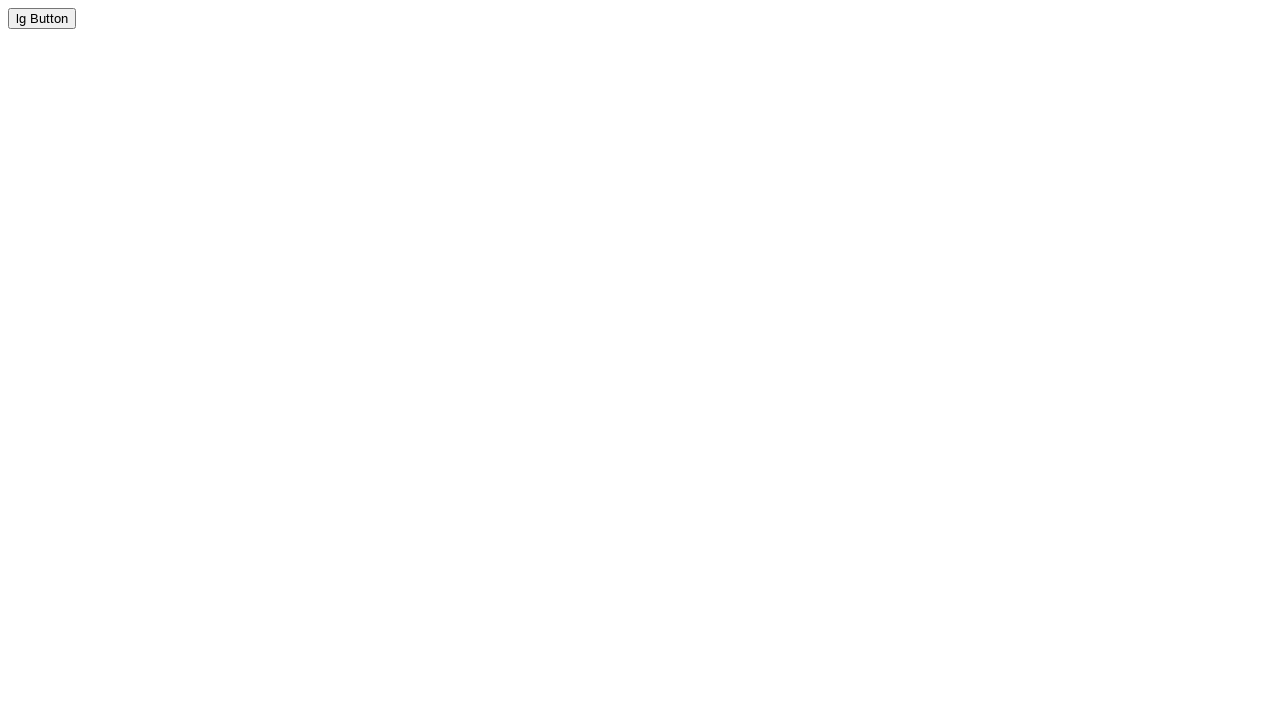

Verified button with size 'lg' is visible
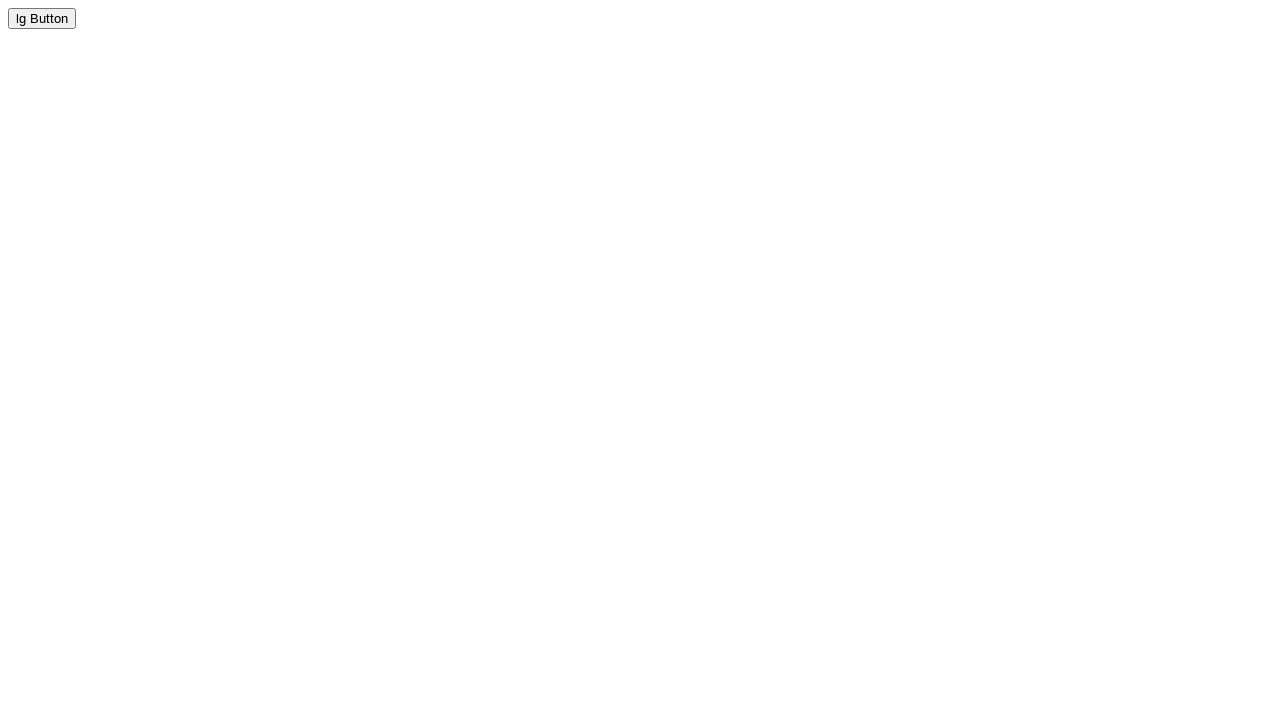

Cleaned up button with size 'lg'
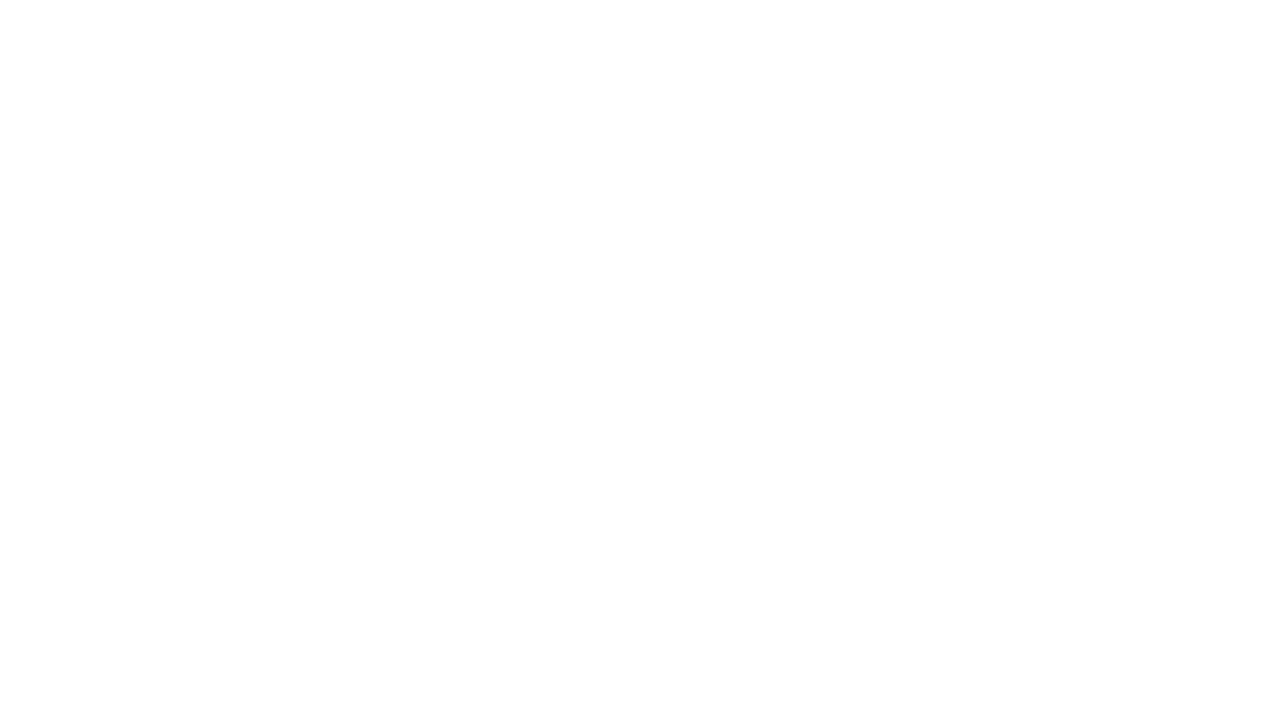

Created button with size variant 'xl'
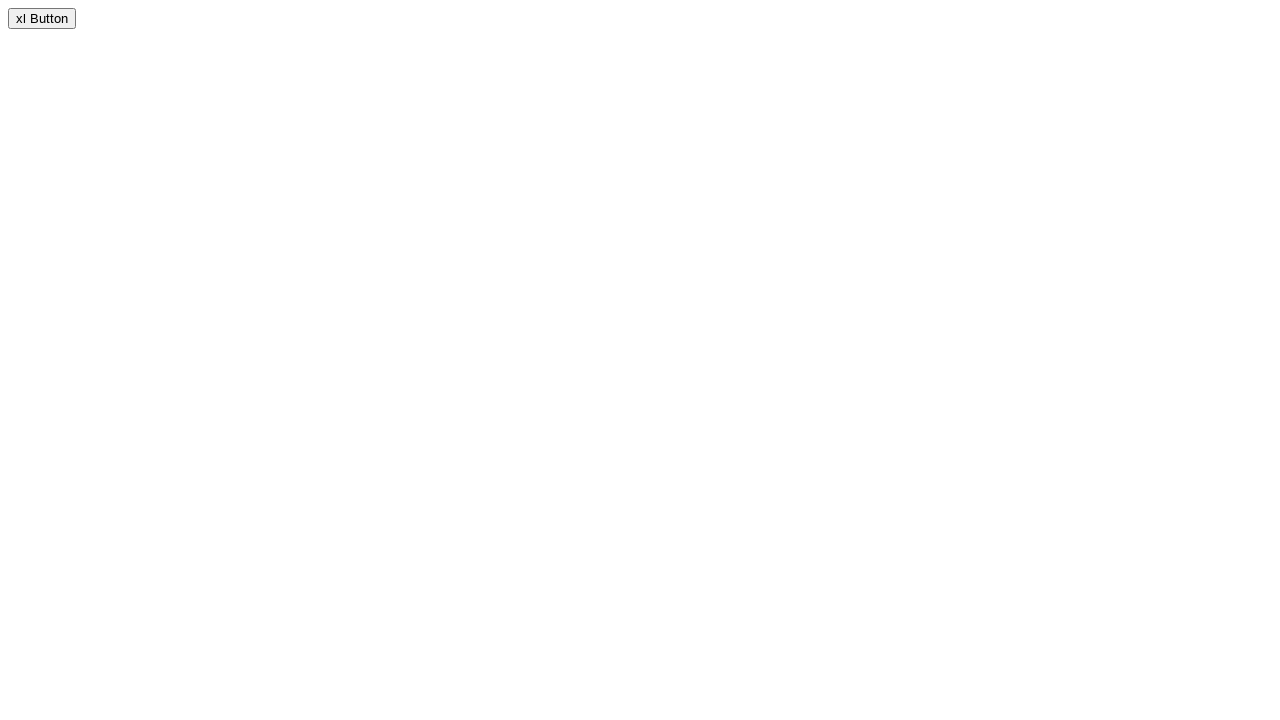

Verified button with size 'xl' is visible
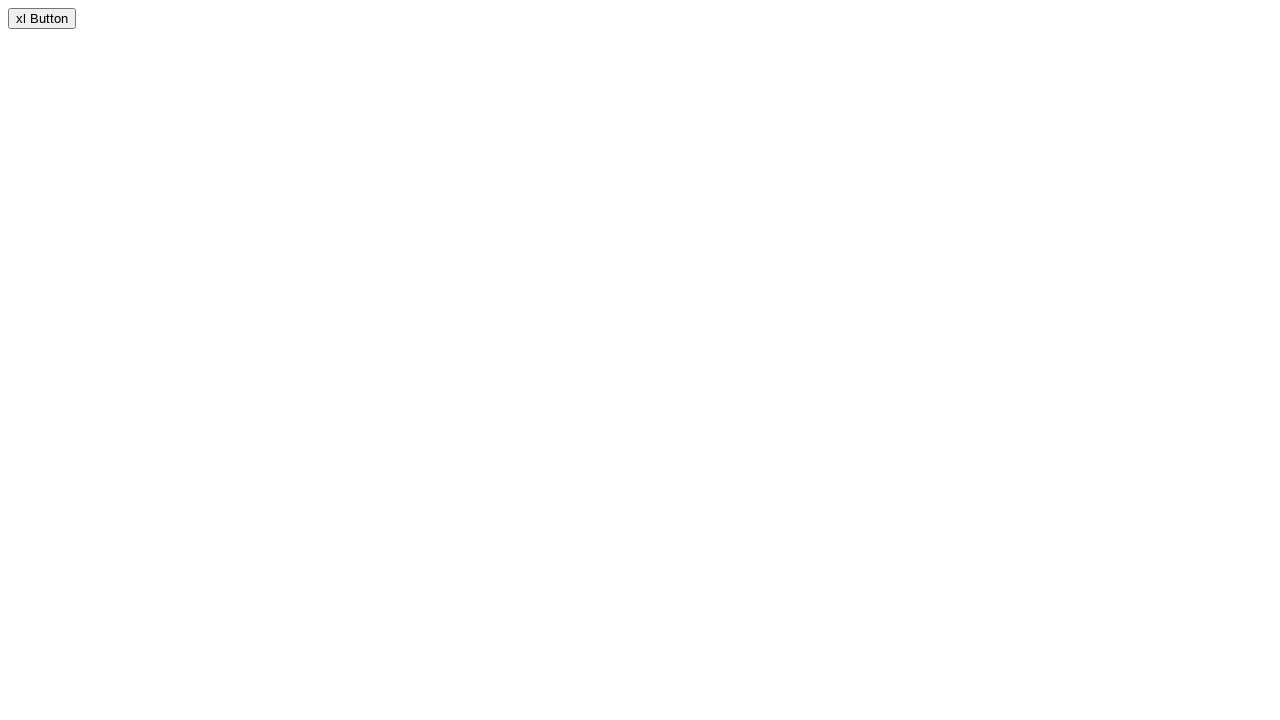

Cleaned up button with size 'xl'
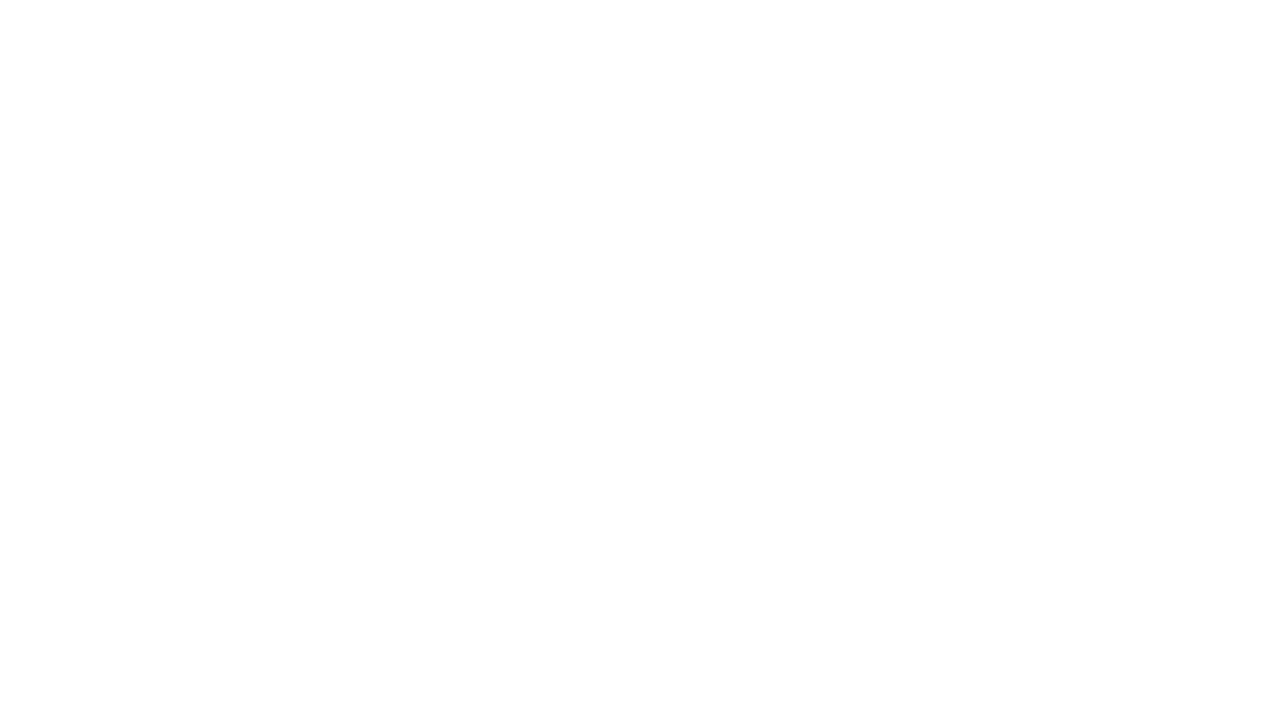

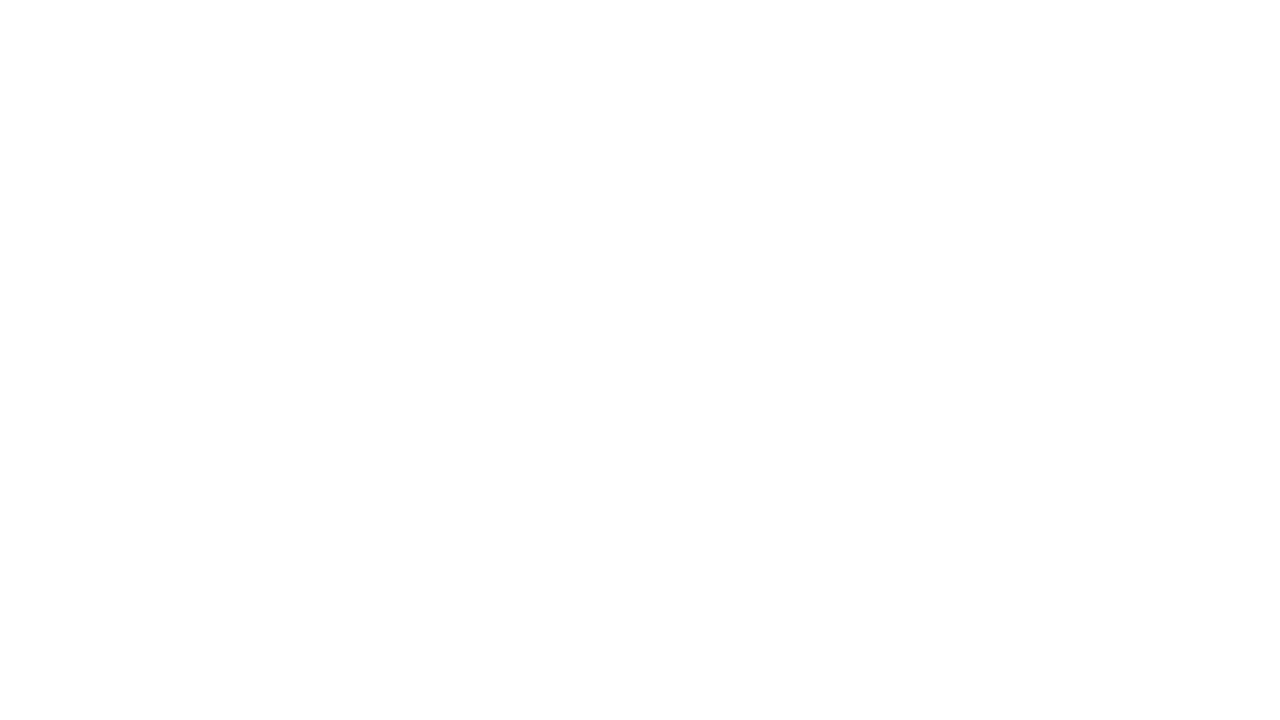